Navigates to a MinGW documentation page and modifies all paragraph elements' innerHTML to a custom text using JavaScript execution

Starting URL: https://mingwpy.github.io/background-mingw.html

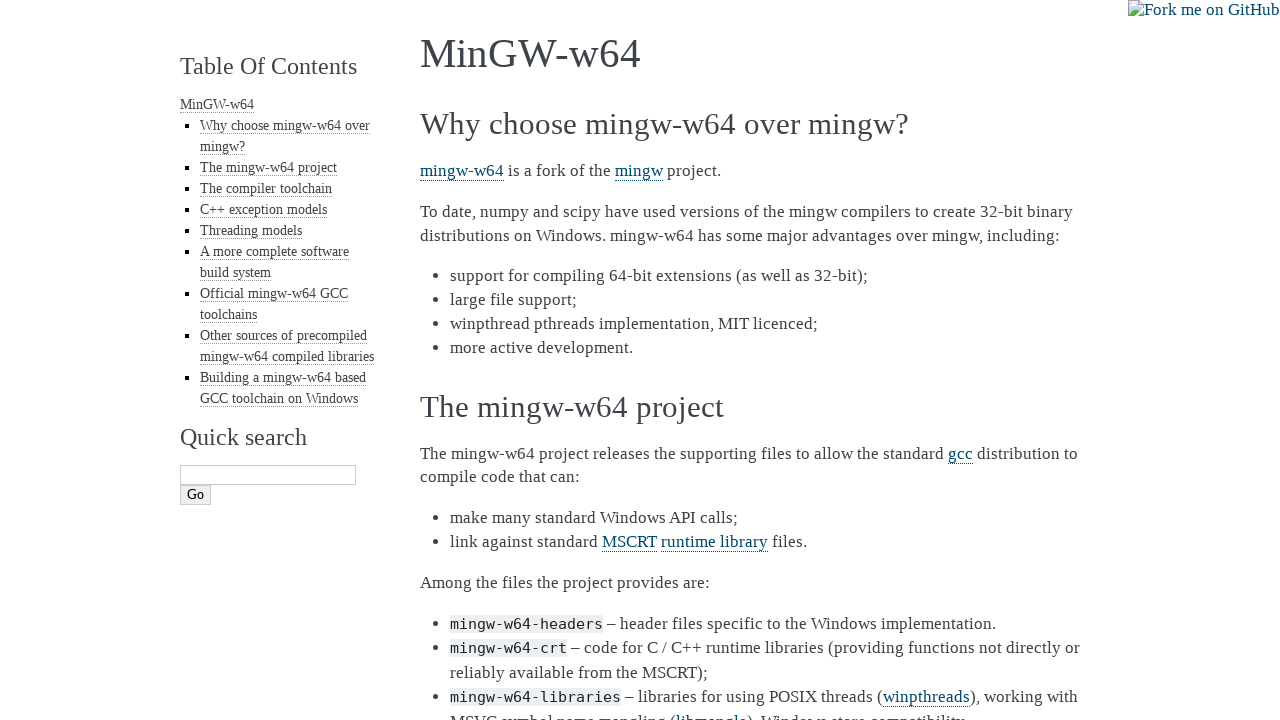

Navigated to MinGW documentation page
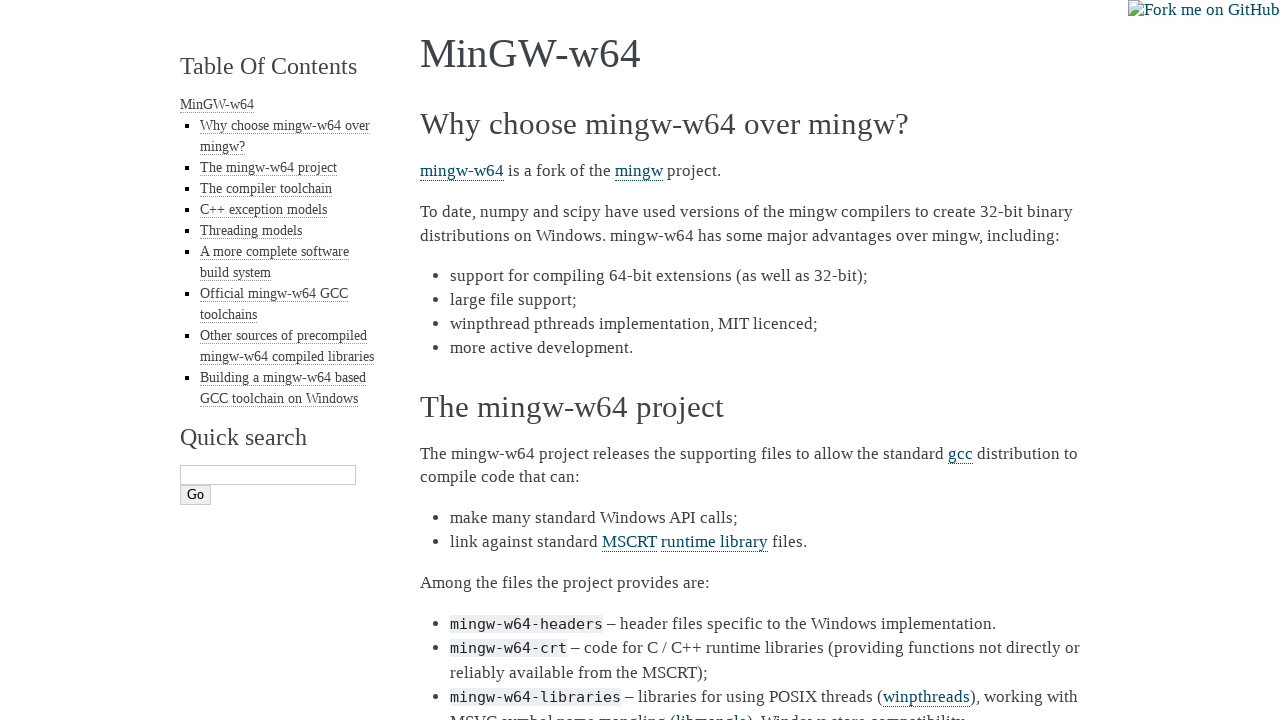

Executed JavaScript to modify all paragraph elements' innerHTML to 'Texto alterado'
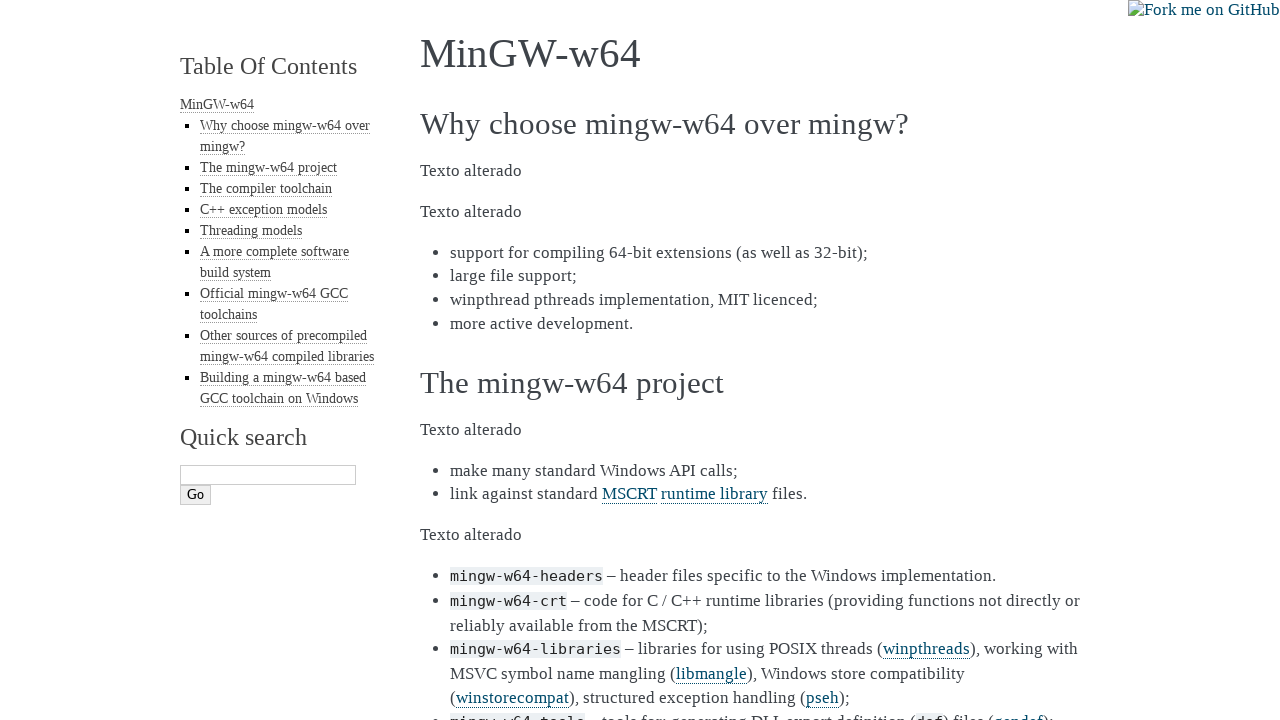

Verified that paragraph innerHTML changes were applied
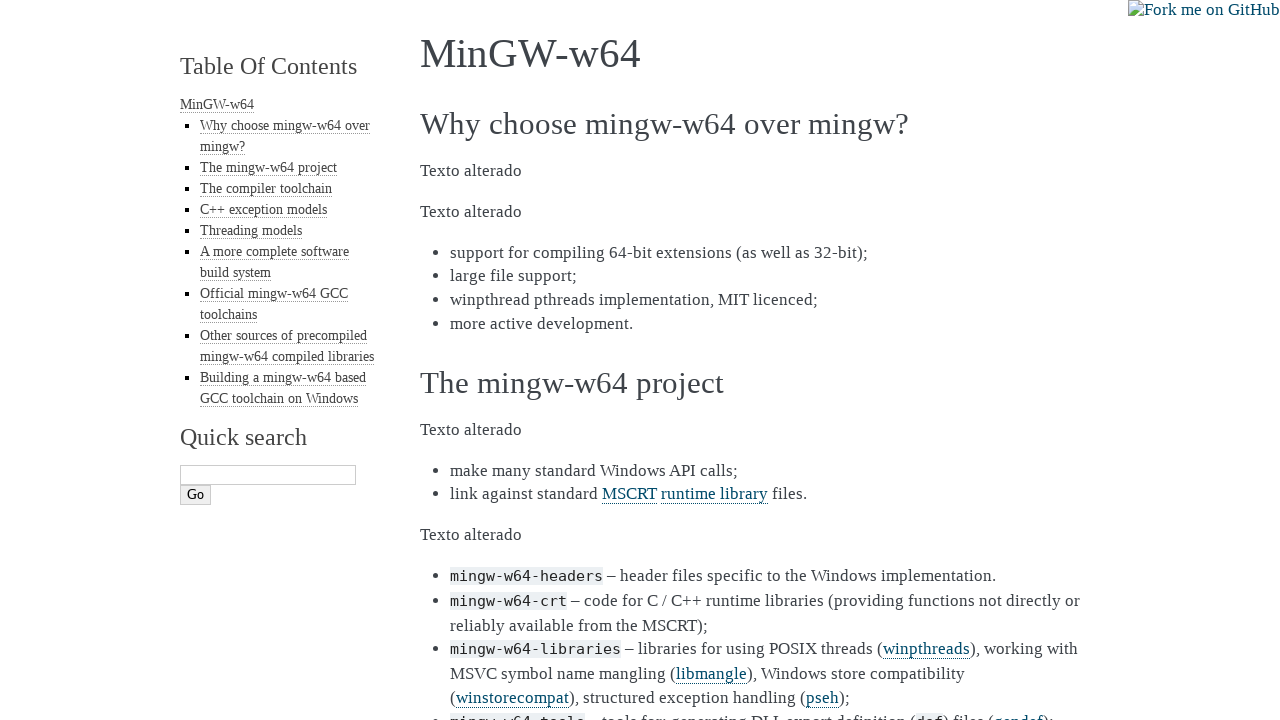

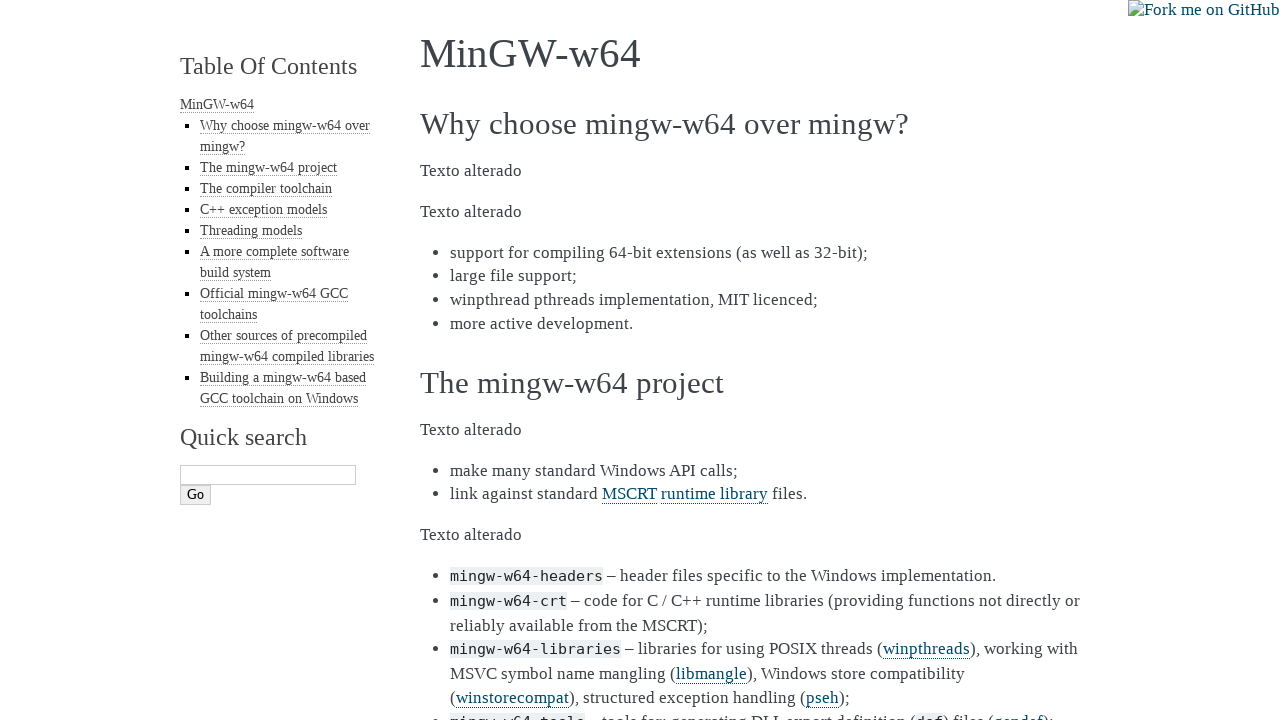